Tests dynamic web table interactions by clicking on column headers to sort data and reading cell values from the table

Starting URL: https://practice.cydeo.com/tables

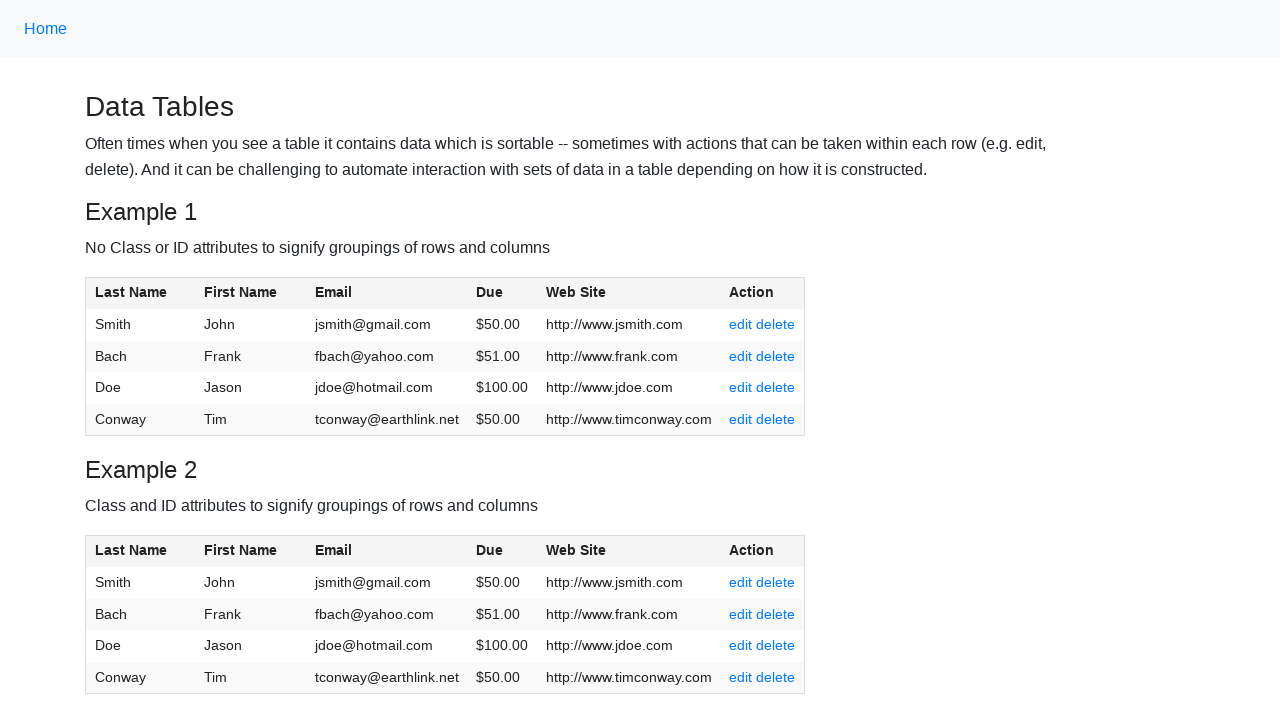

Retrieved text from row 3, cell 2 before sorting
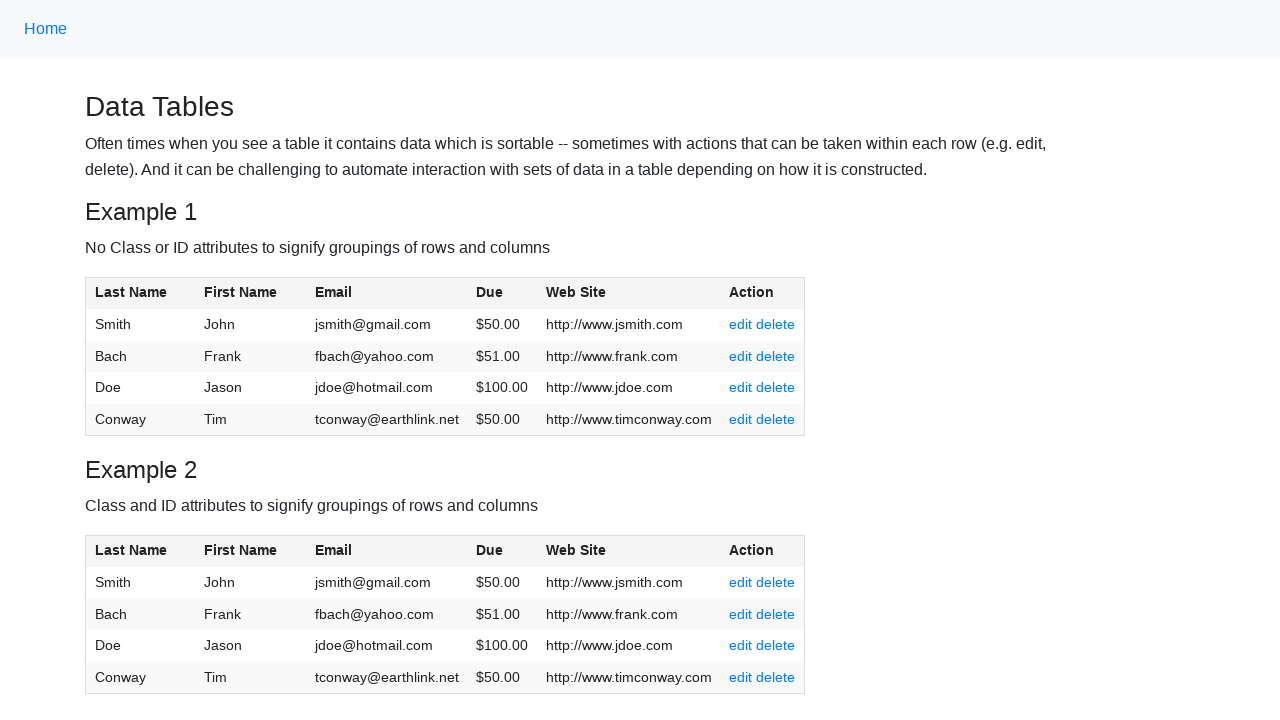

Clicked First Name column header to sort table at (241, 292) on (//span[.='First Name'])[1]
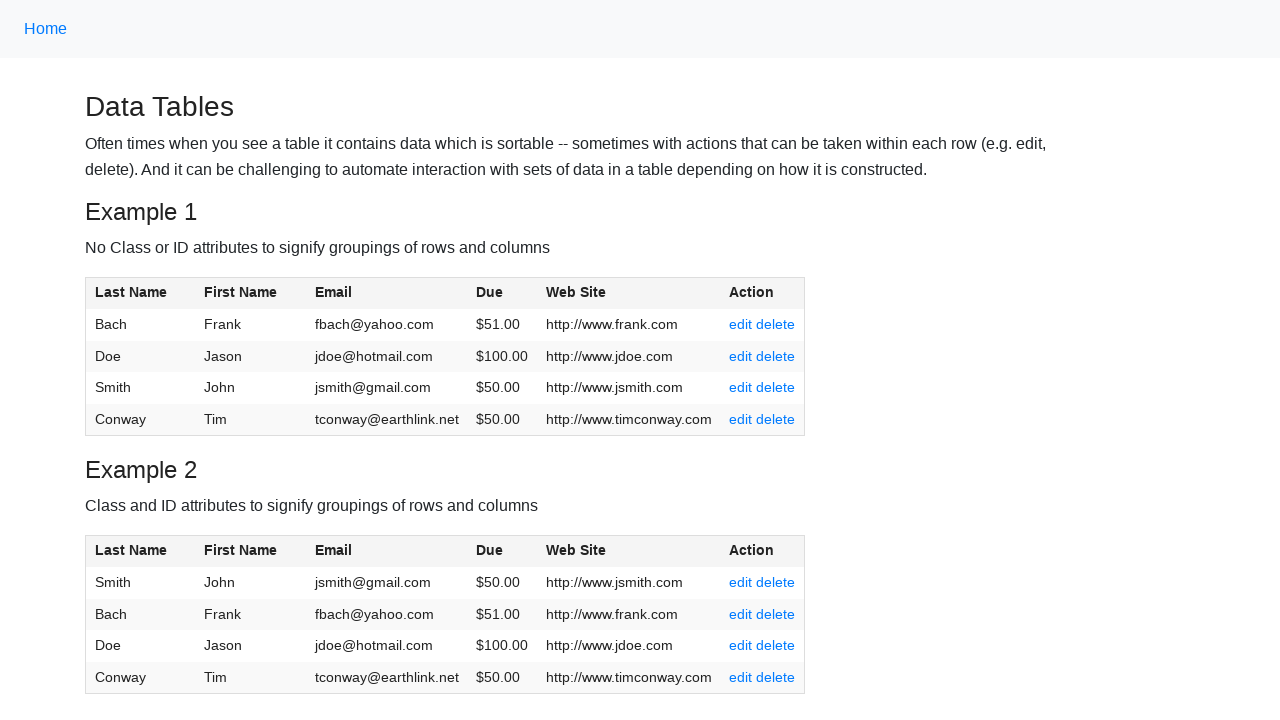

Retrieved text from row 3, cell 2 after sorting
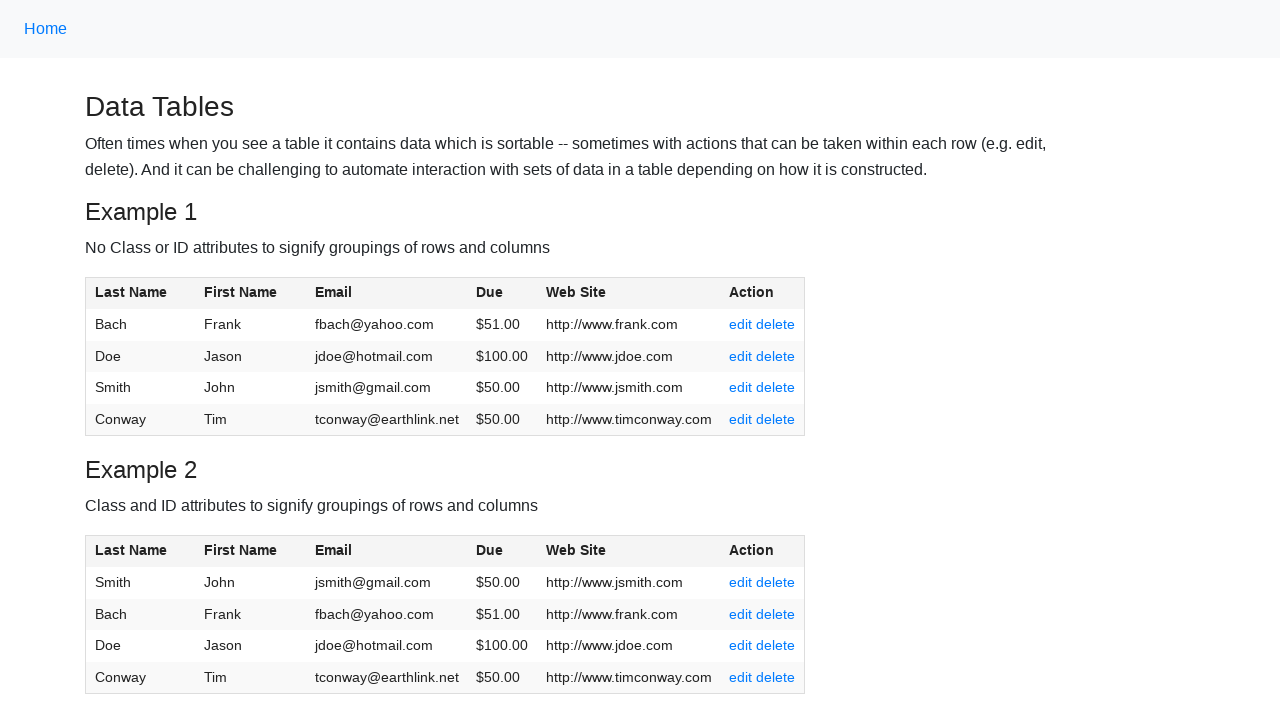

Retrieved cell containing 'Jason' text
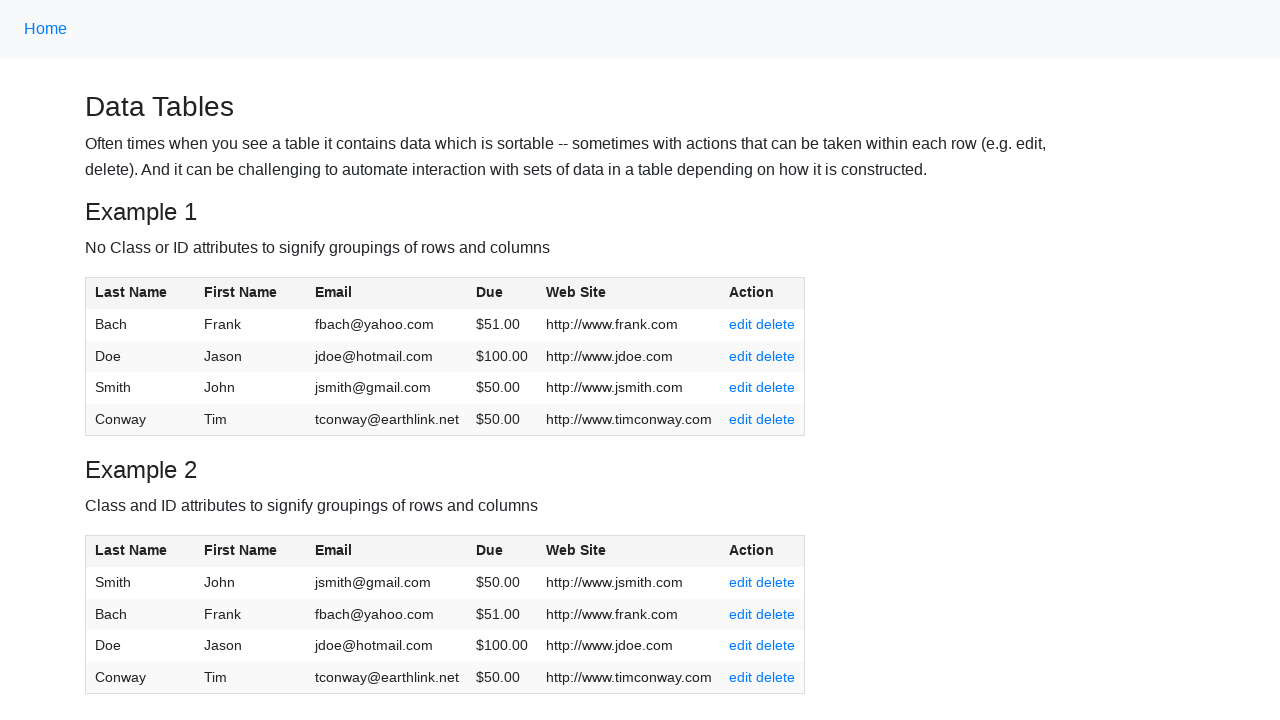

Retrieved all cells from row 3
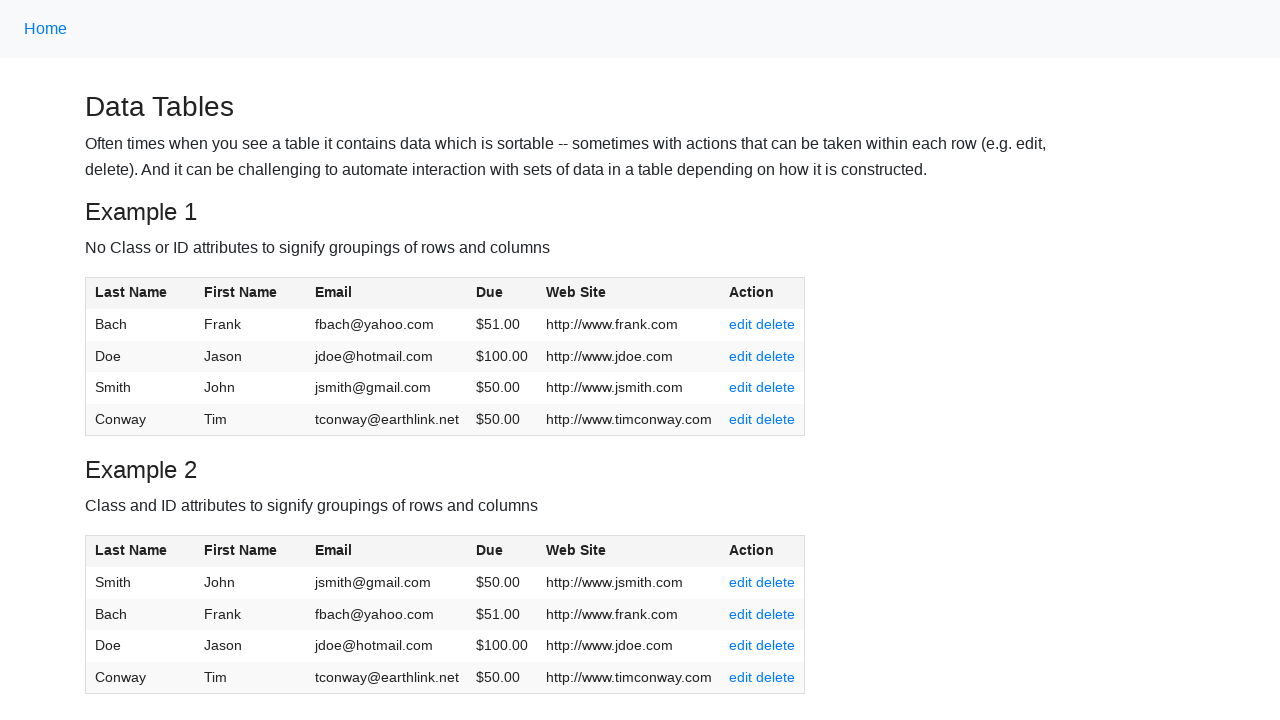

Read cell text: Smith
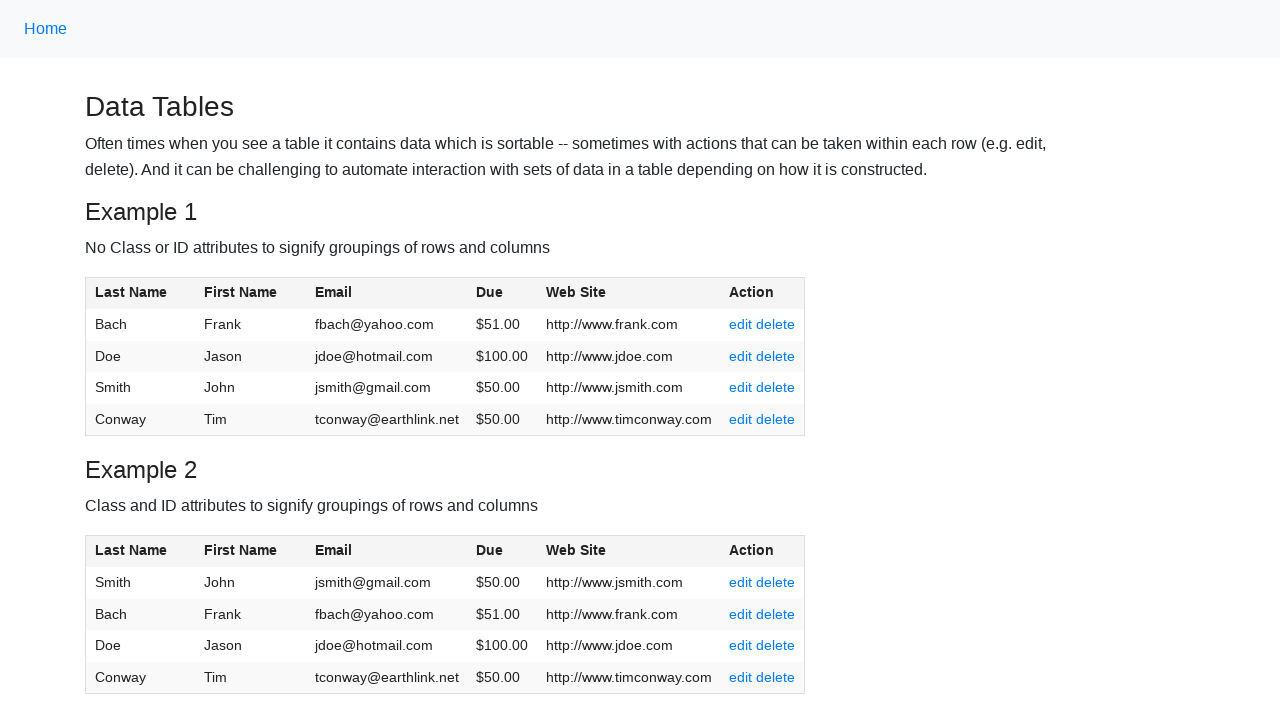

Read cell text: John
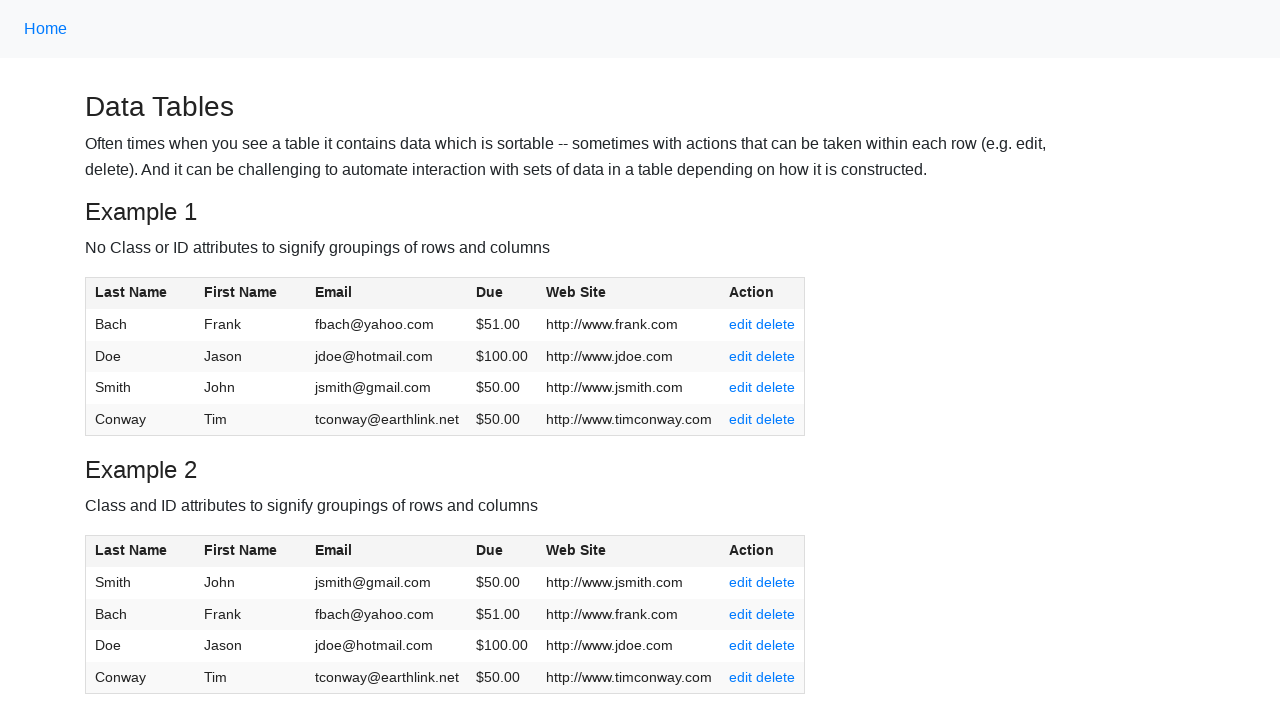

Read cell text: jsmith@gmail.com
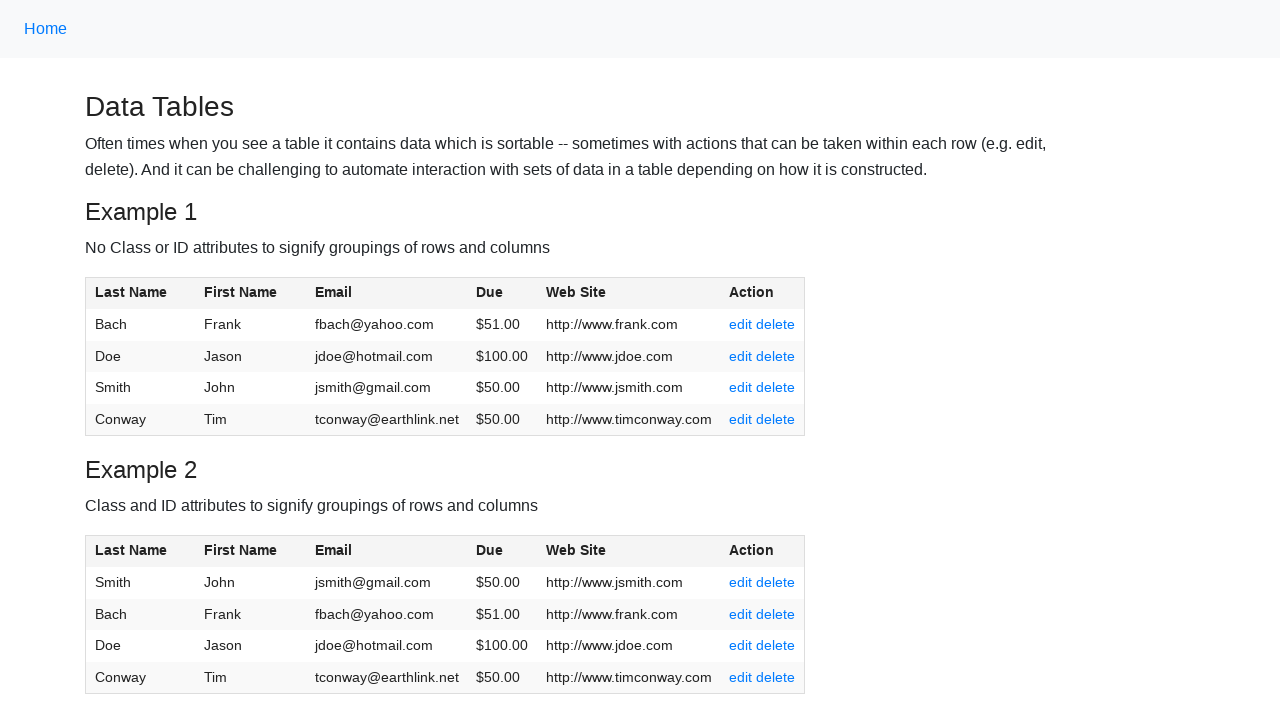

Read cell text: $50.00
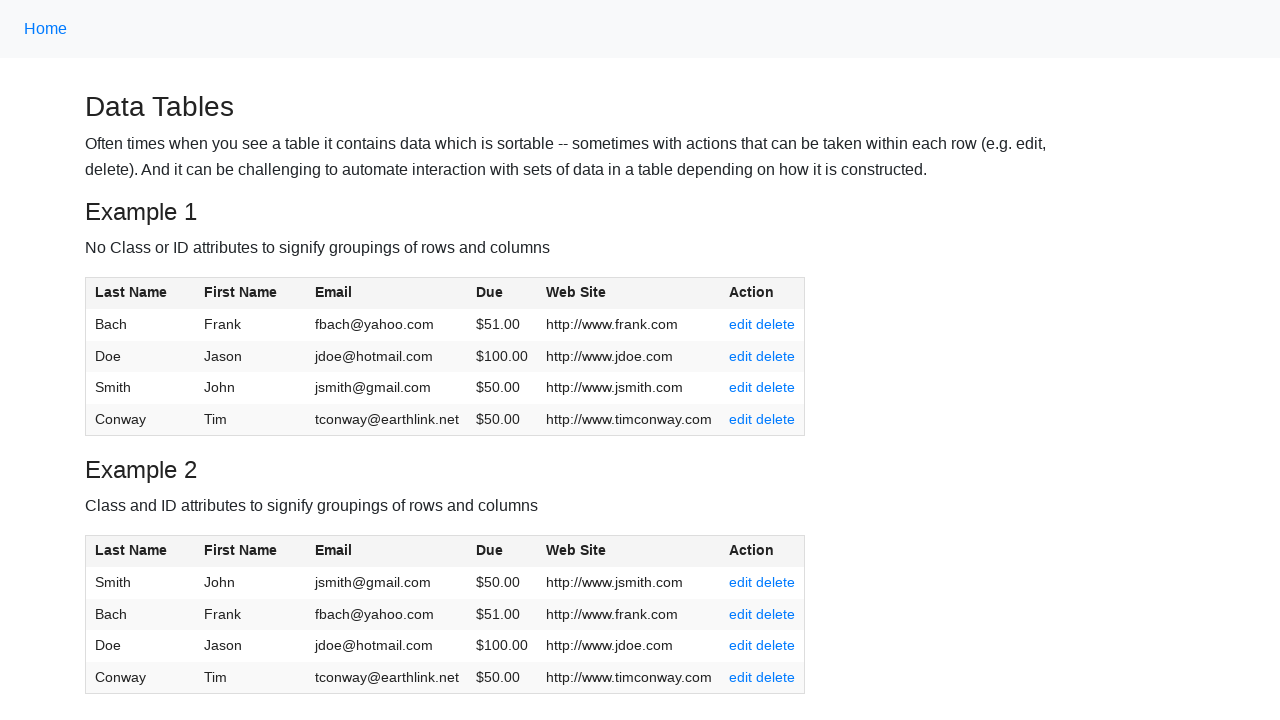

Read cell text: http://www.jsmith.com
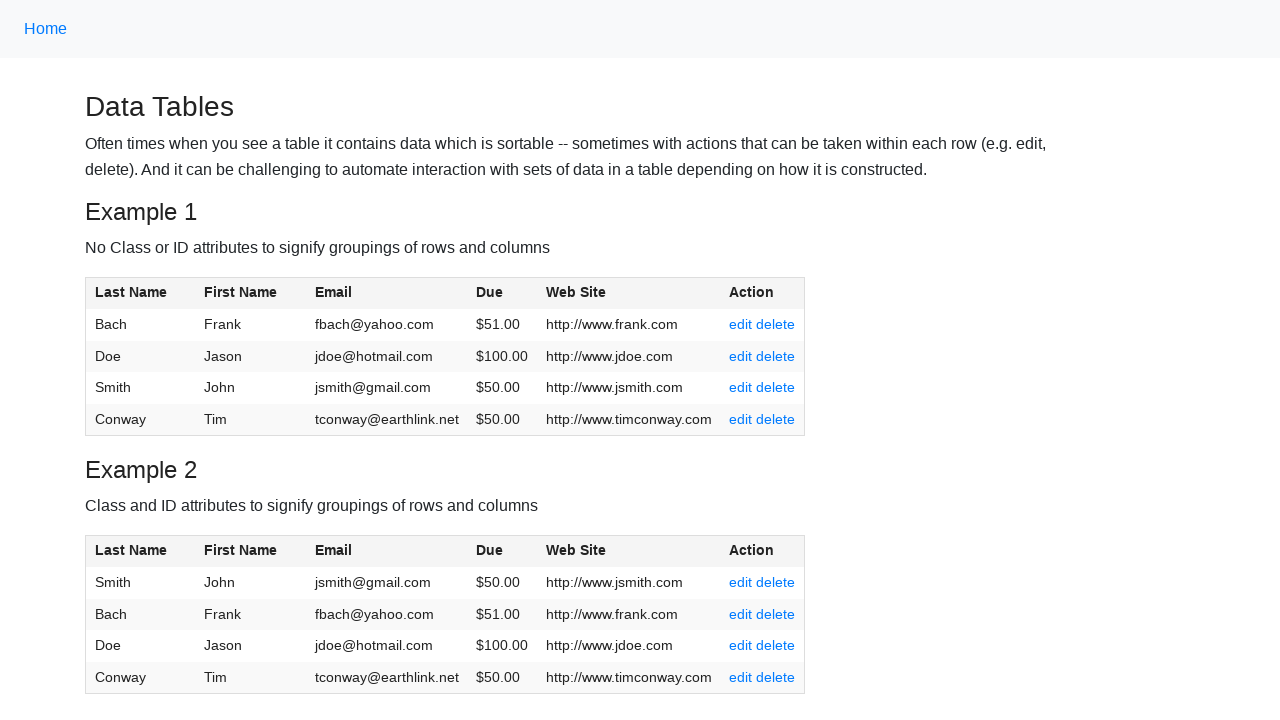

Read cell text: 
        edit
        delete
      
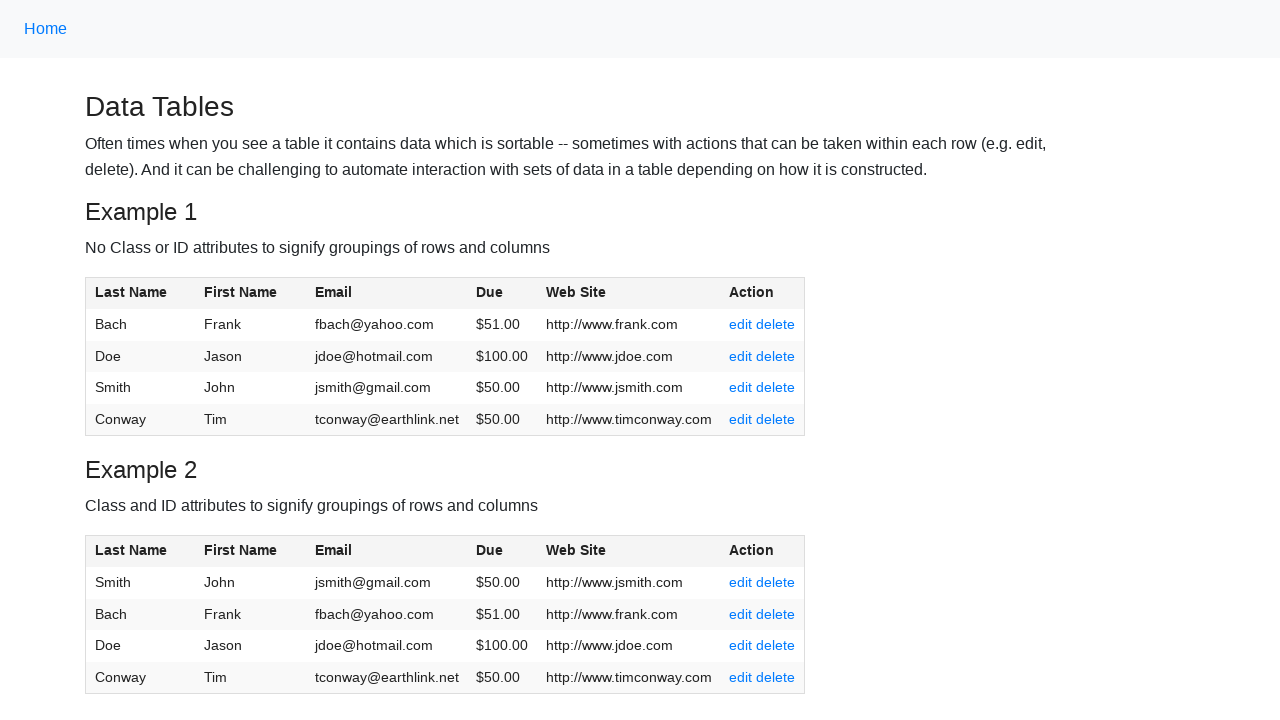

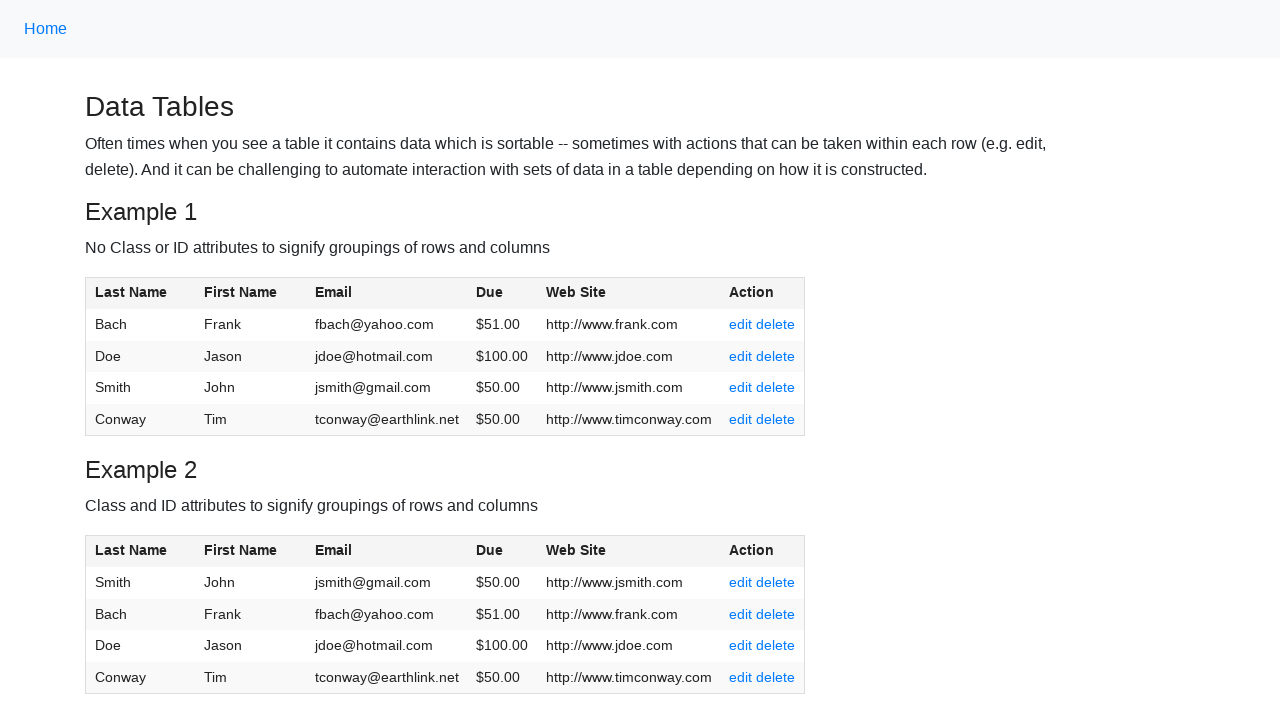